Tests that clicking clear completed removes completed items from the list

Starting URL: https://demo.playwright.dev/todomvc

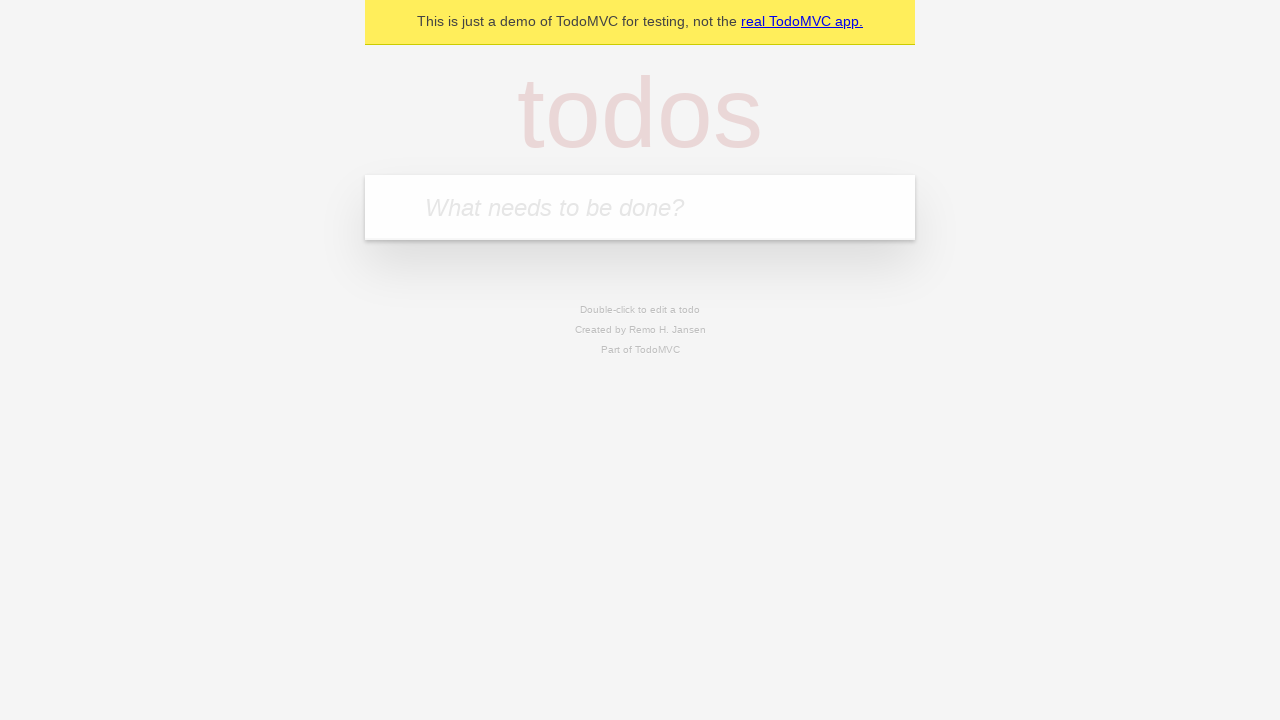

Filled todo input with 'buy some cheese' on internal:attr=[placeholder="What needs to be done?"i]
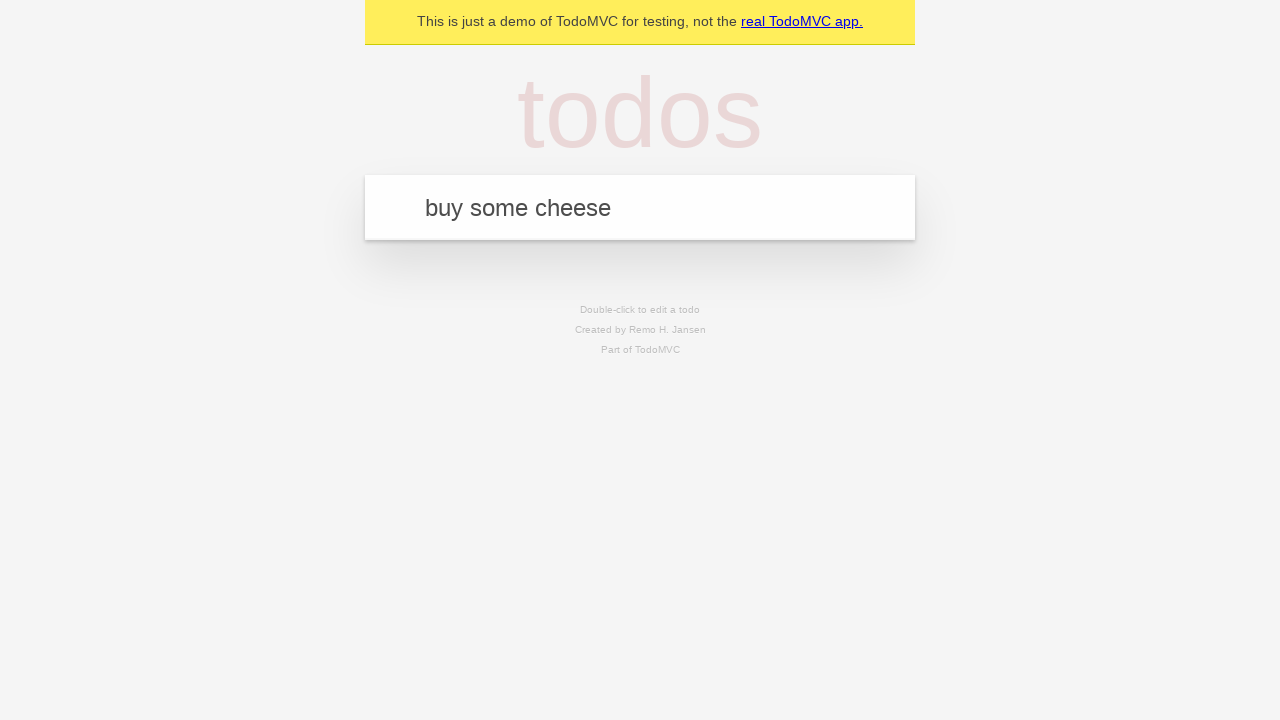

Pressed Enter to create first todo on internal:attr=[placeholder="What needs to be done?"i]
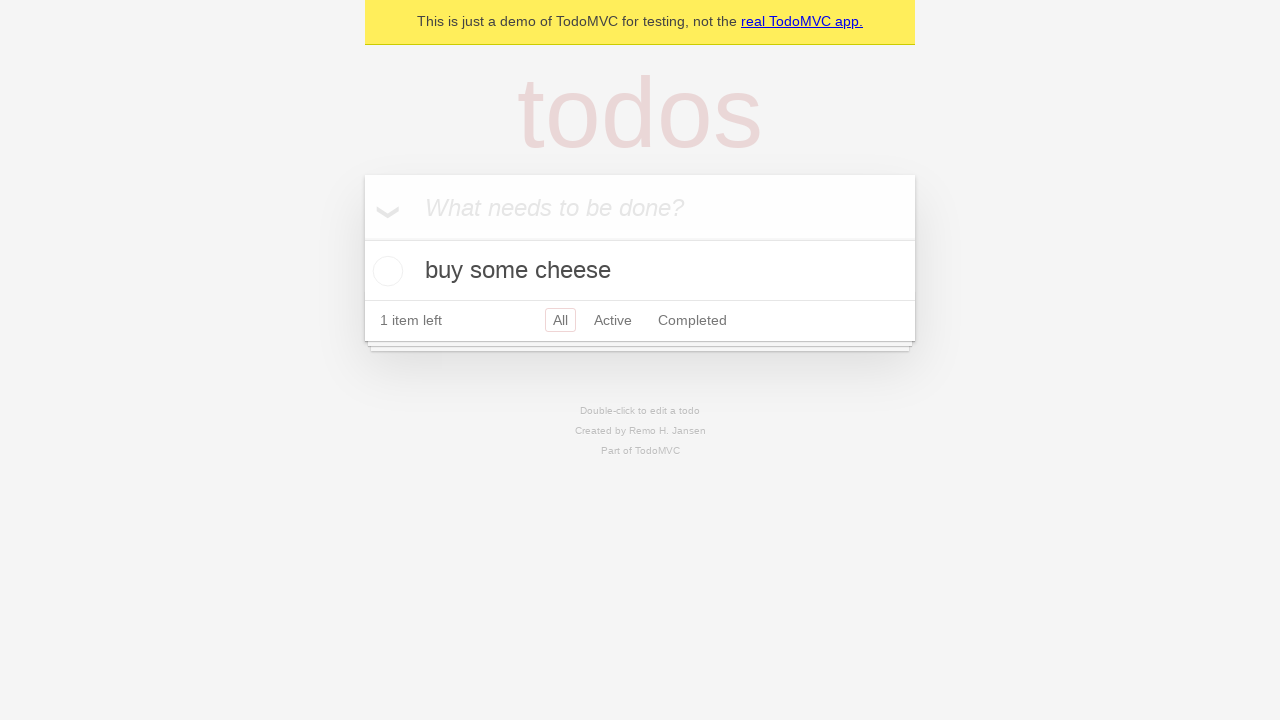

Filled todo input with 'feed the cat' on internal:attr=[placeholder="What needs to be done?"i]
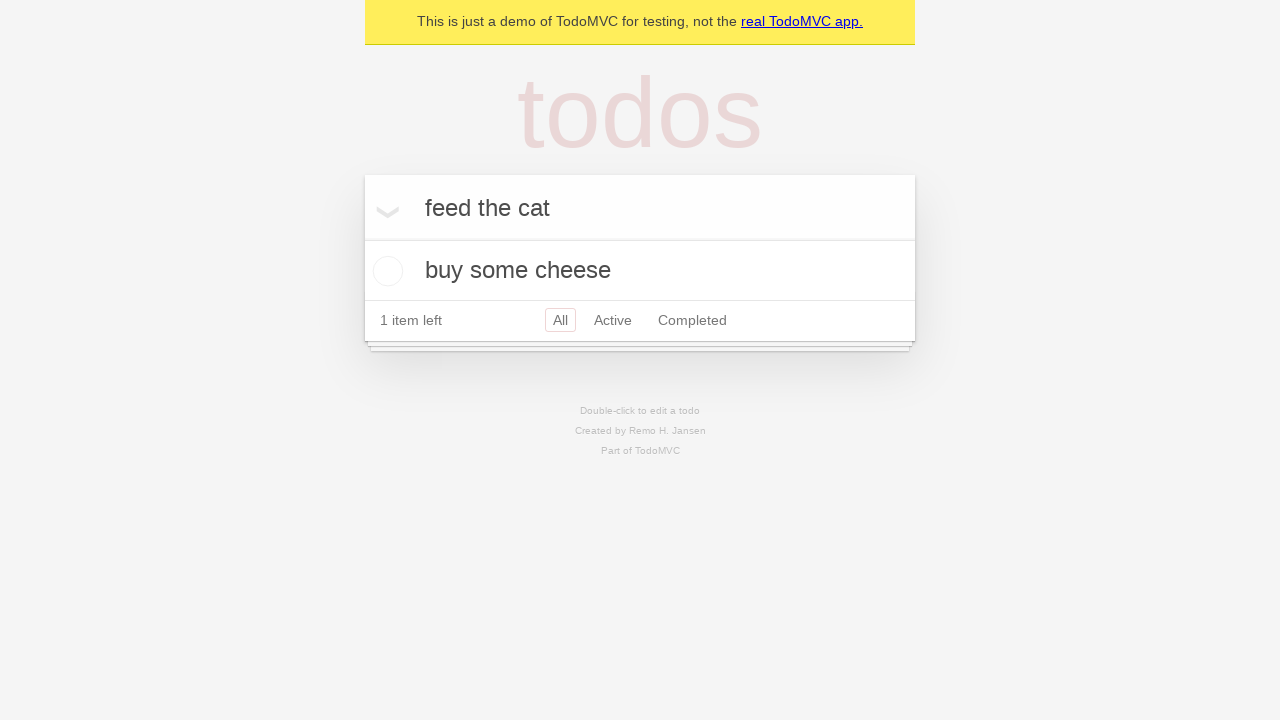

Pressed Enter to create second todo on internal:attr=[placeholder="What needs to be done?"i]
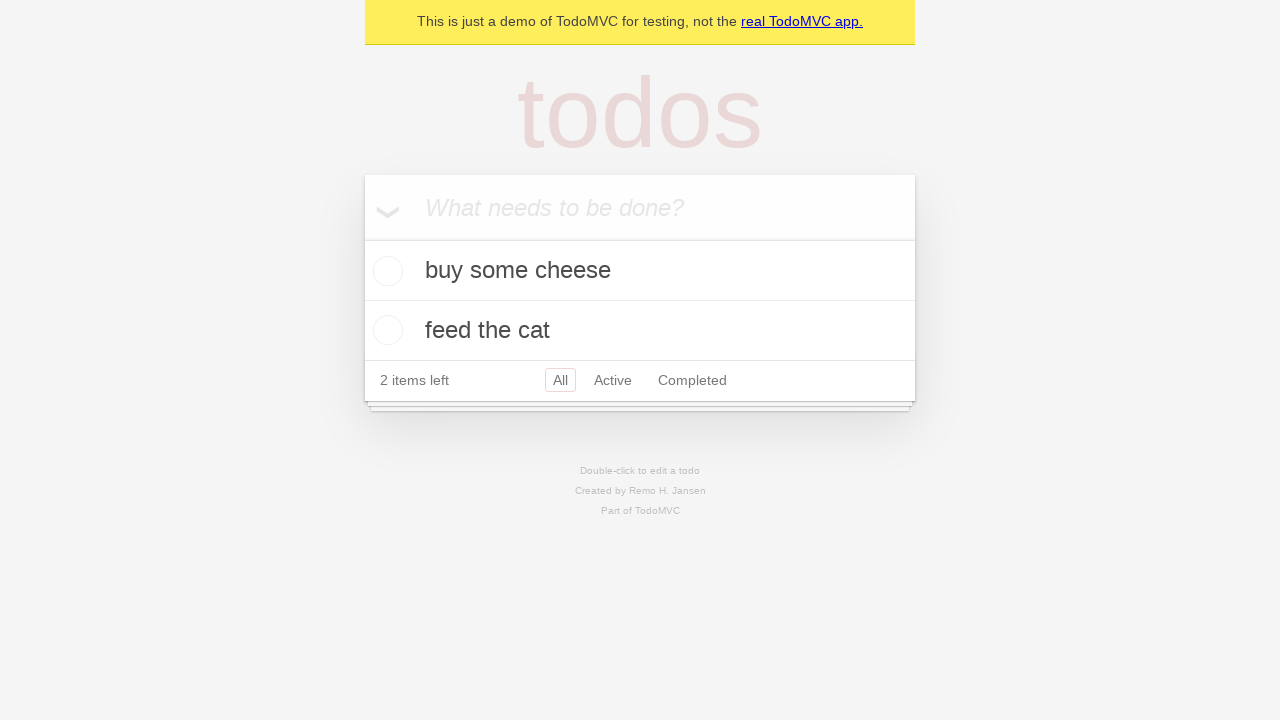

Filled todo input with 'book a doctors appointment' on internal:attr=[placeholder="What needs to be done?"i]
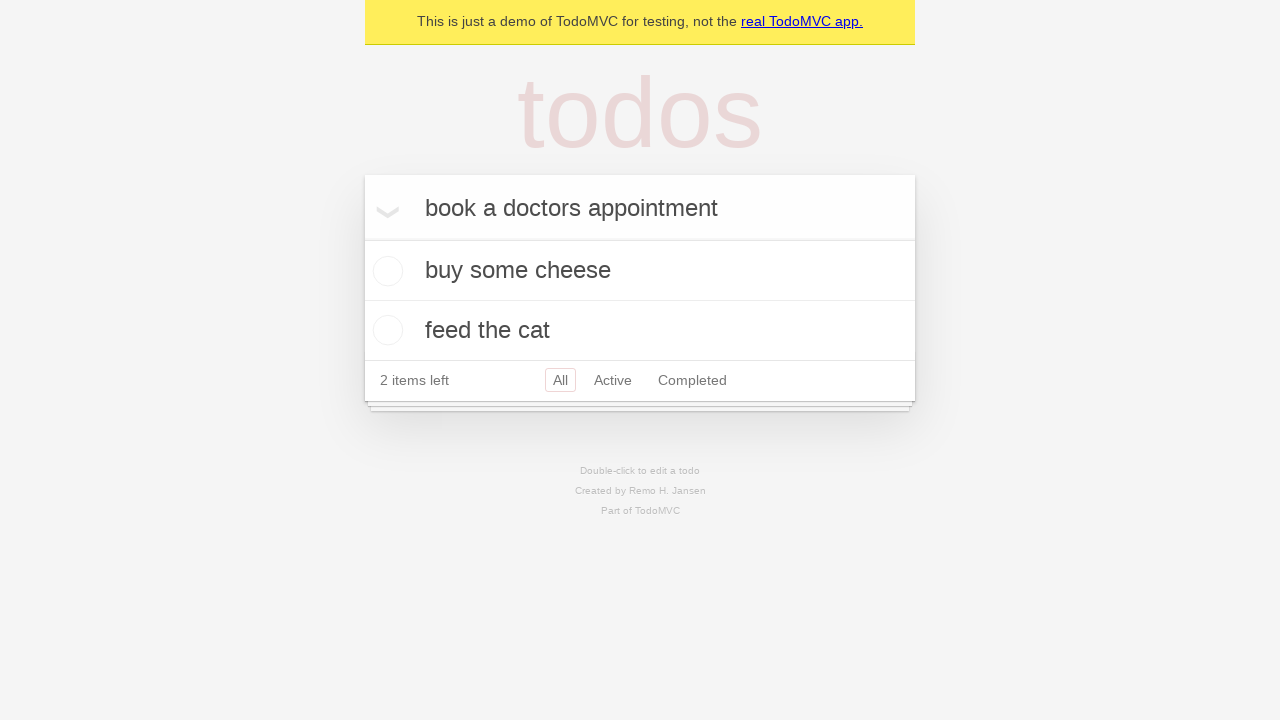

Pressed Enter to create third todo on internal:attr=[placeholder="What needs to be done?"i]
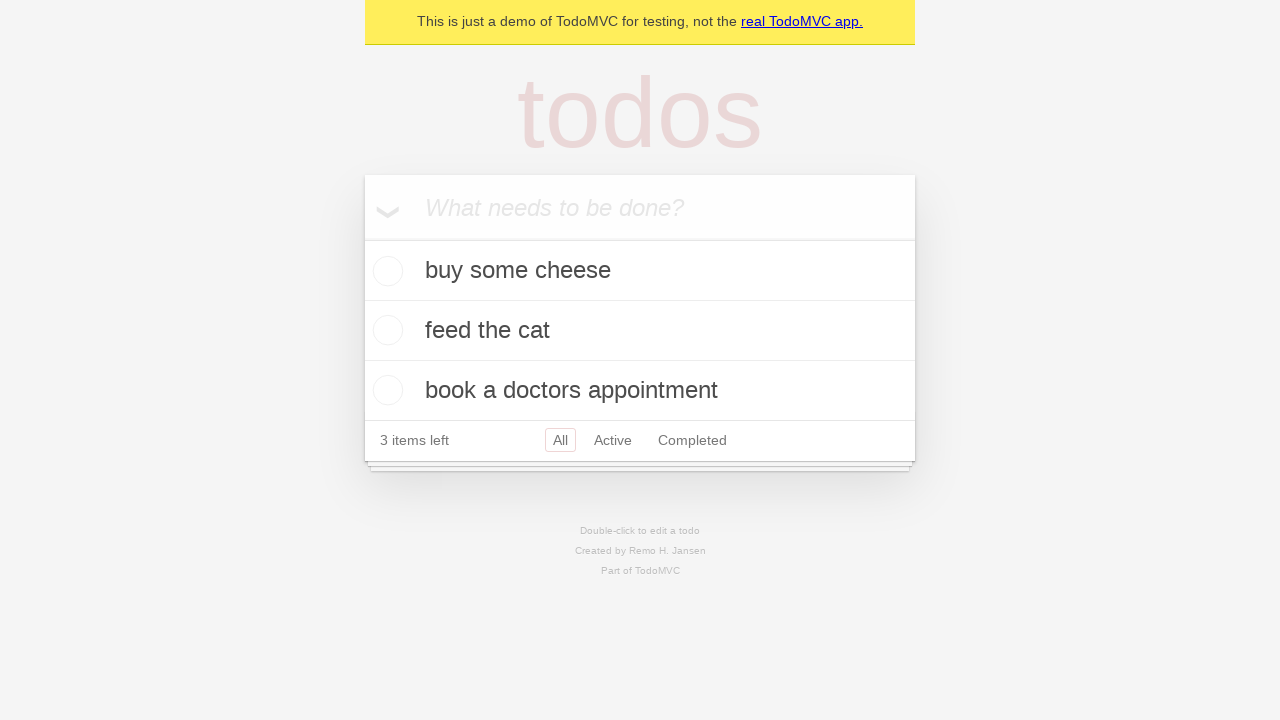

Waited for all three todos to load
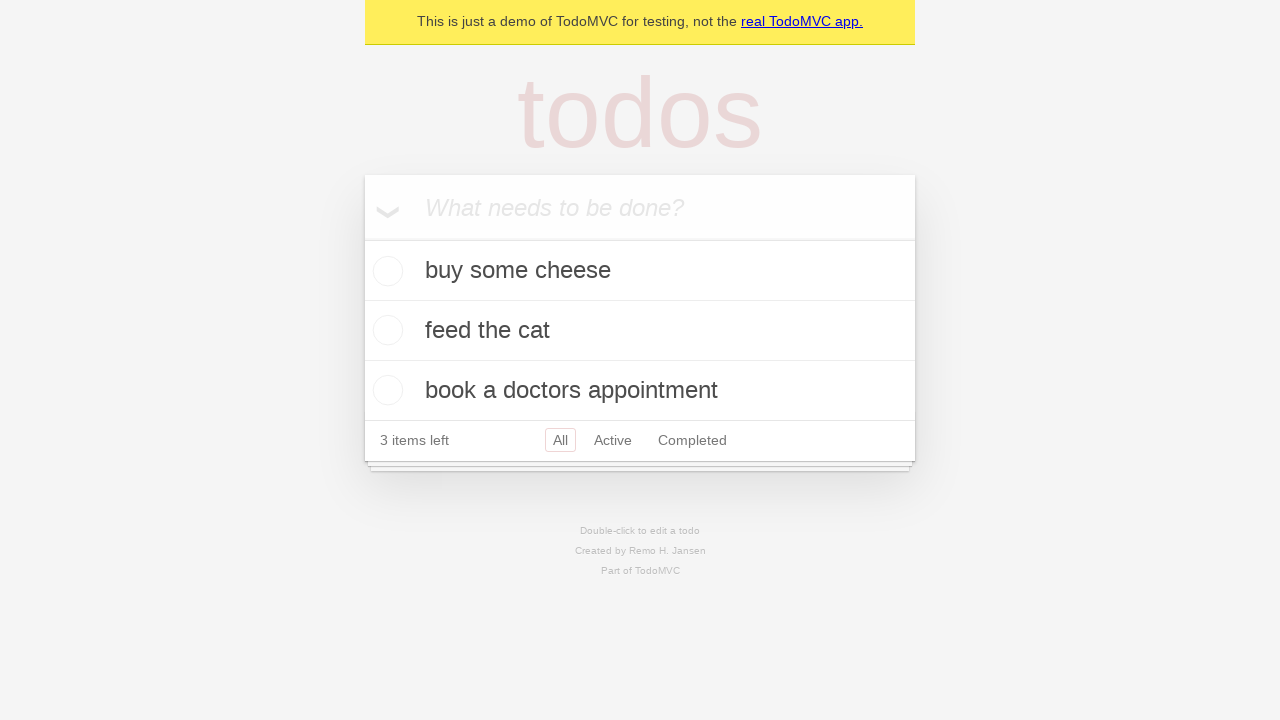

Checked the second todo item as completed at (385, 330) on internal:testid=[data-testid="todo-item"s] >> nth=1 >> .toggle
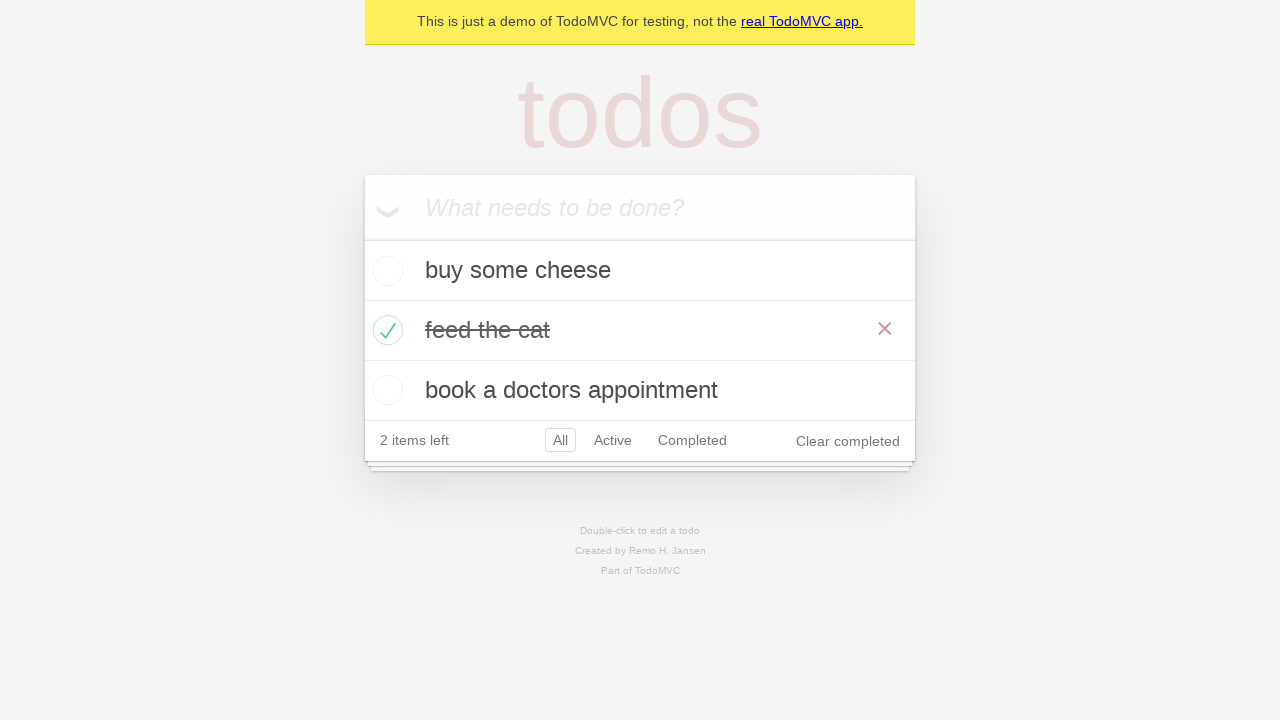

Clicked 'Clear completed' button to remove completed items at (848, 441) on .clear-completed
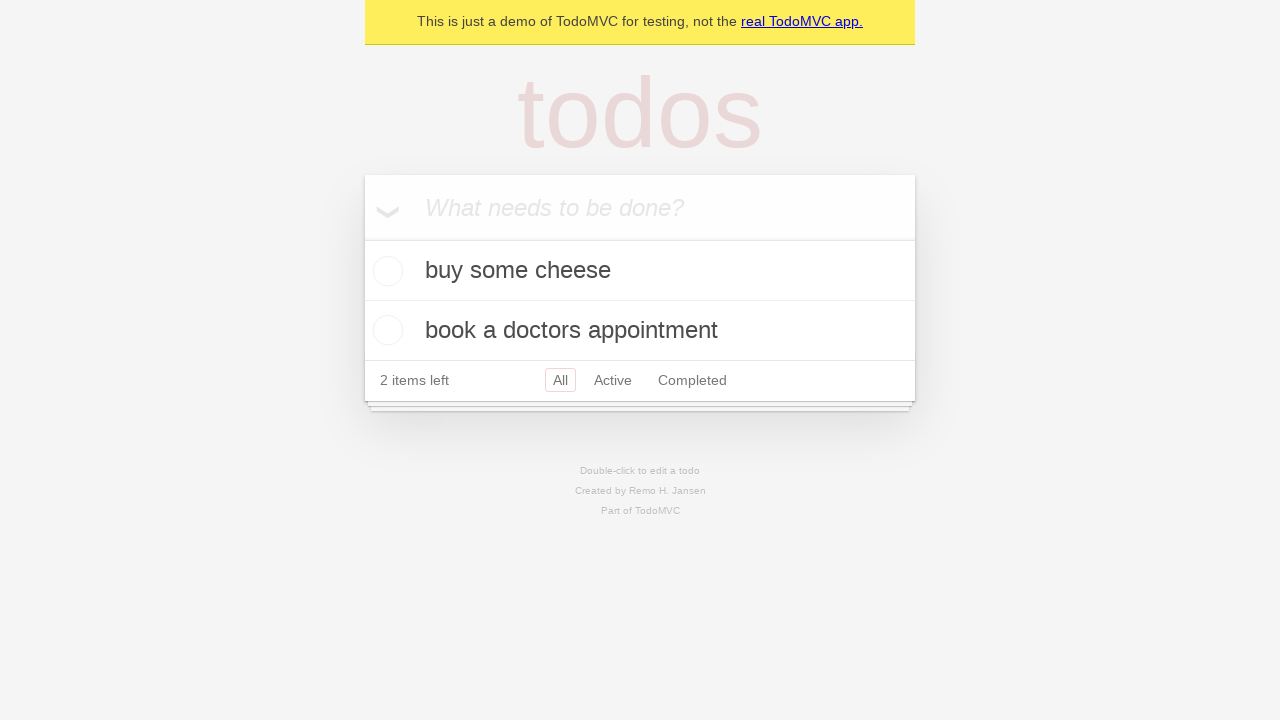

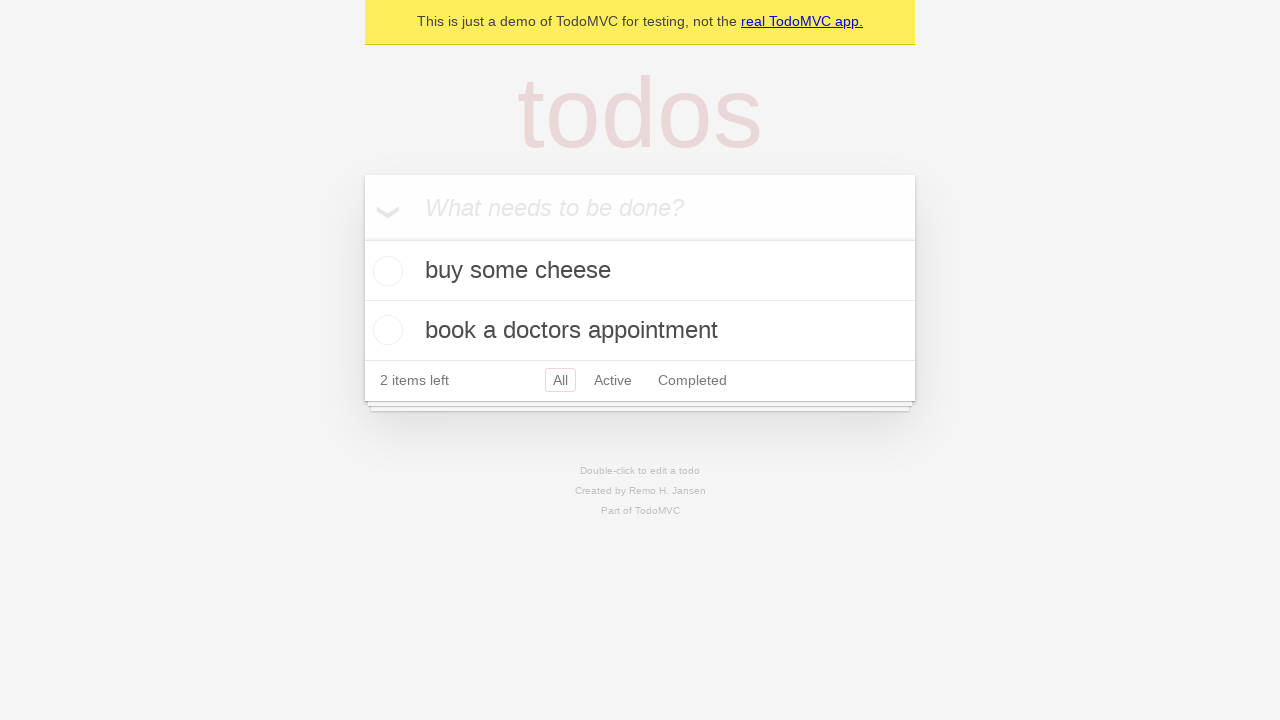